Tests page scrolling functionality by scrolling the window and a fixed table element, then verifies table data is accessible

Starting URL: https://www.rahulshettyacademy.com/AutomationPractice/

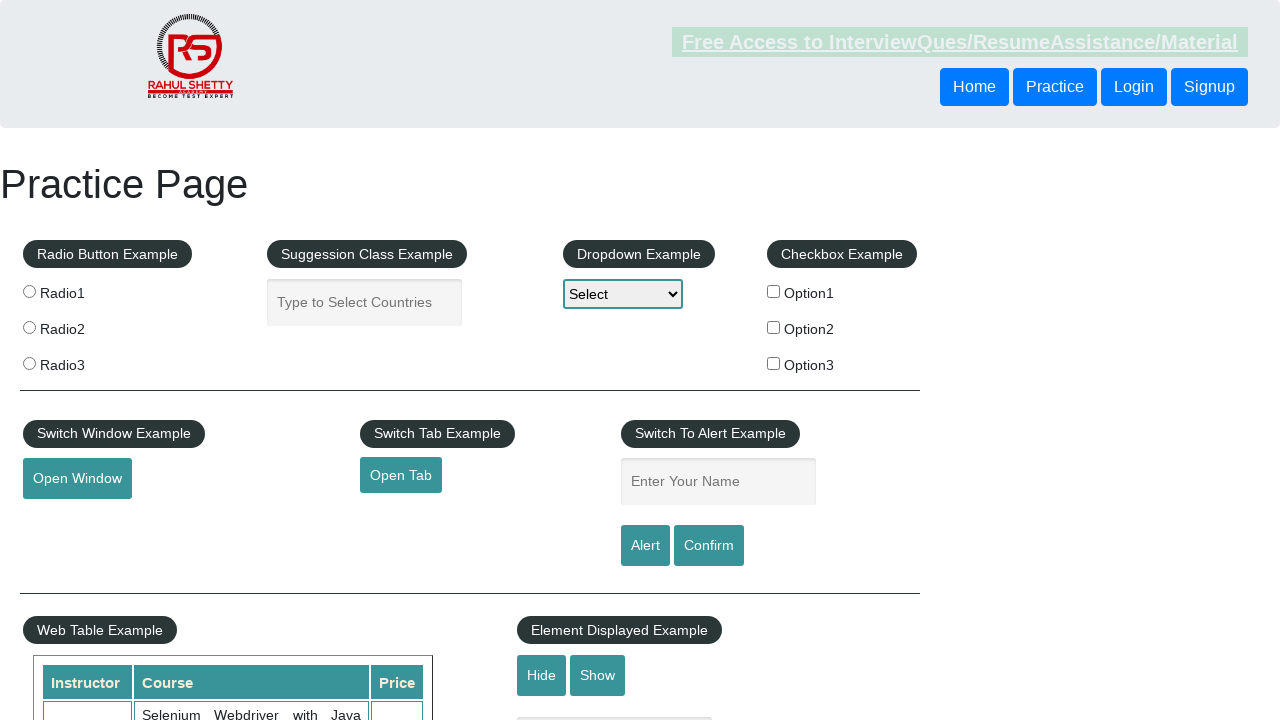

Scrolled window down by 600 pixels
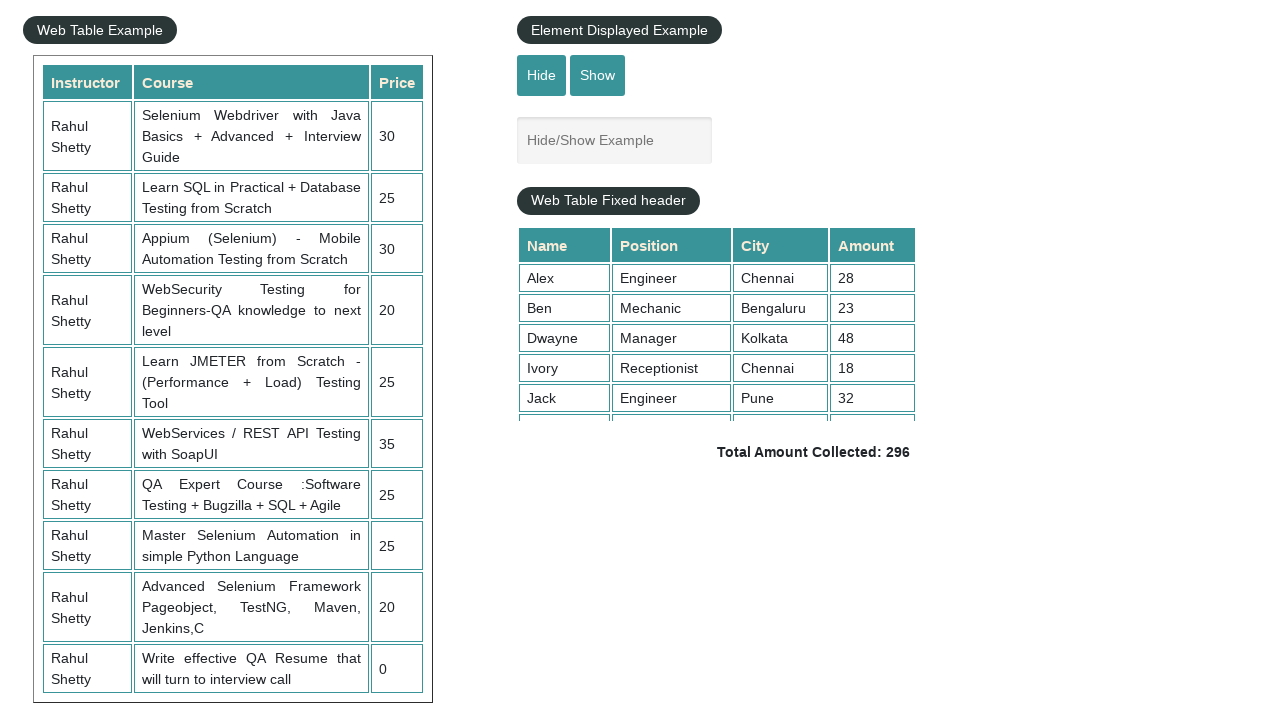

Scrolled fixed table element to top position 5000
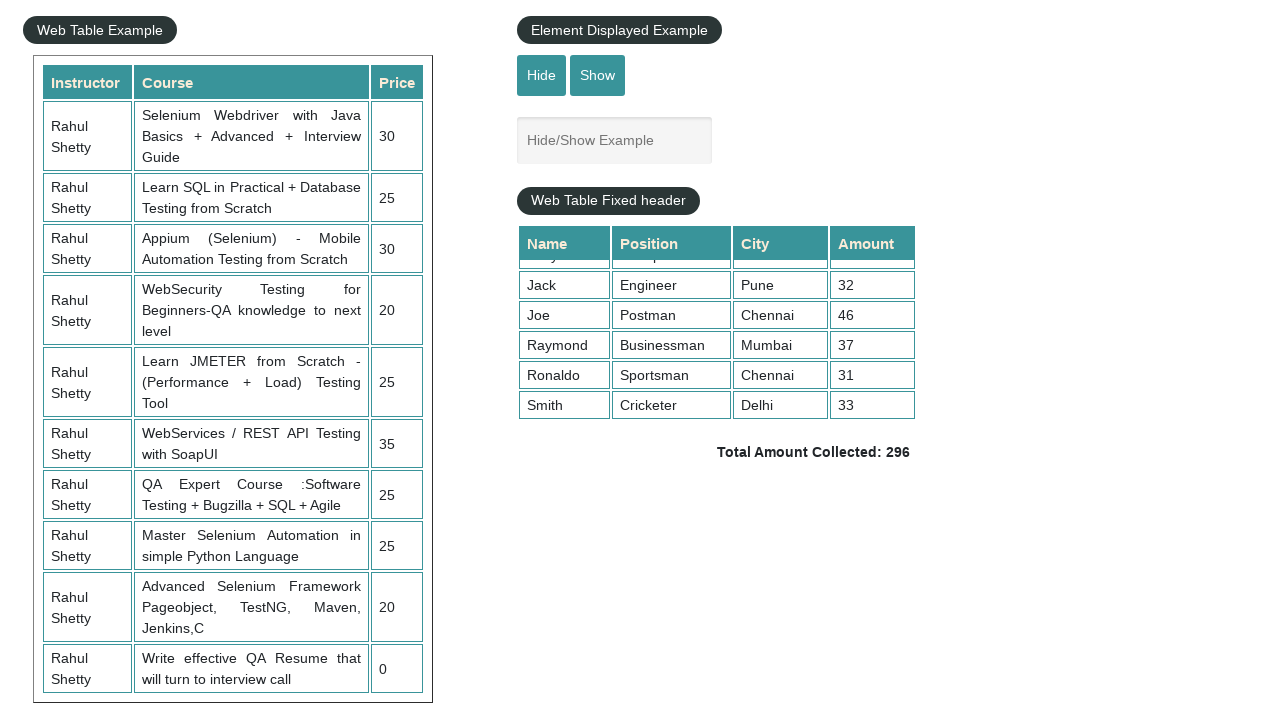

Verified table cells are visible and accessible
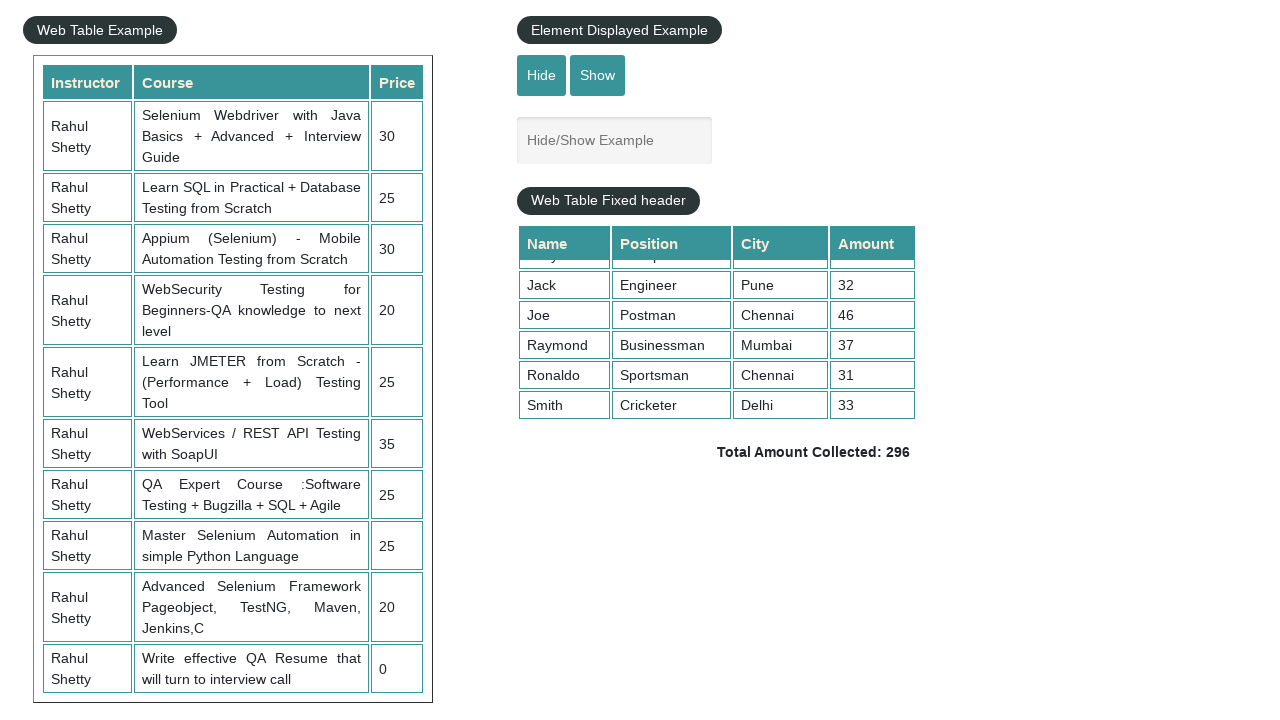

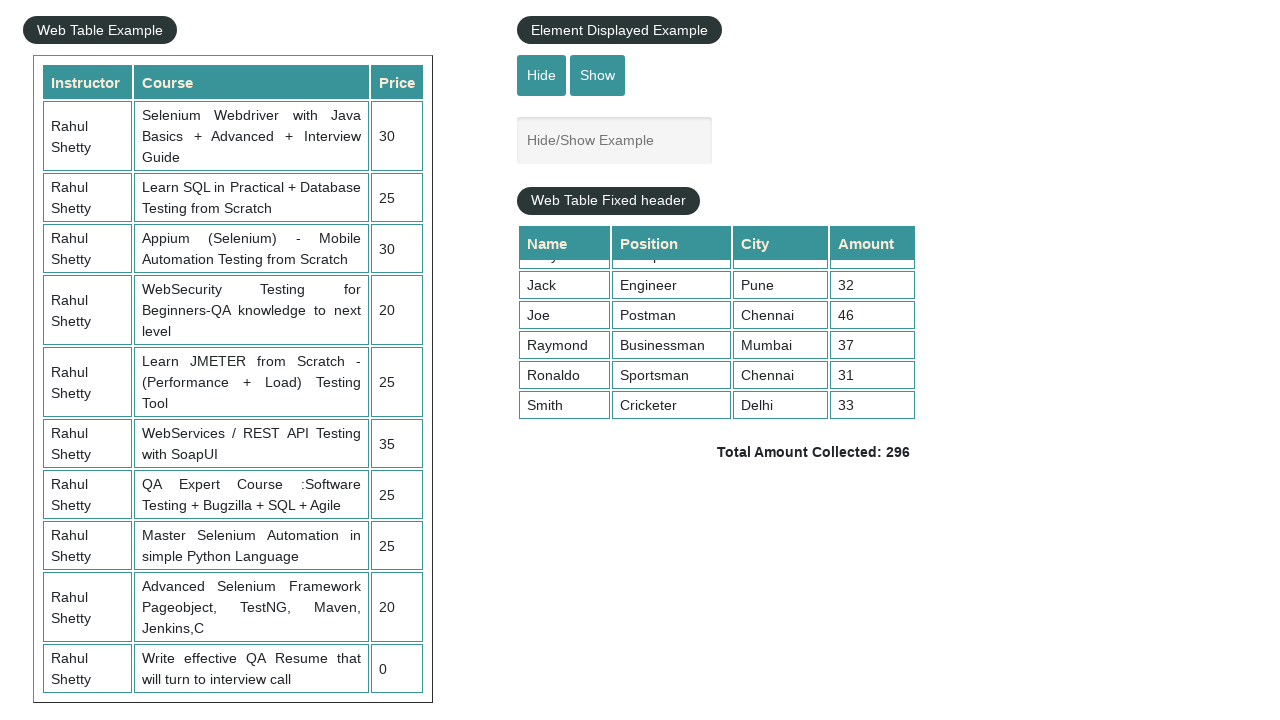